Tests keyboard interactions on a form by filling fields and using keyboard shortcuts to copy text from one field to another

Starting URL: https://demoqa.com/text-box

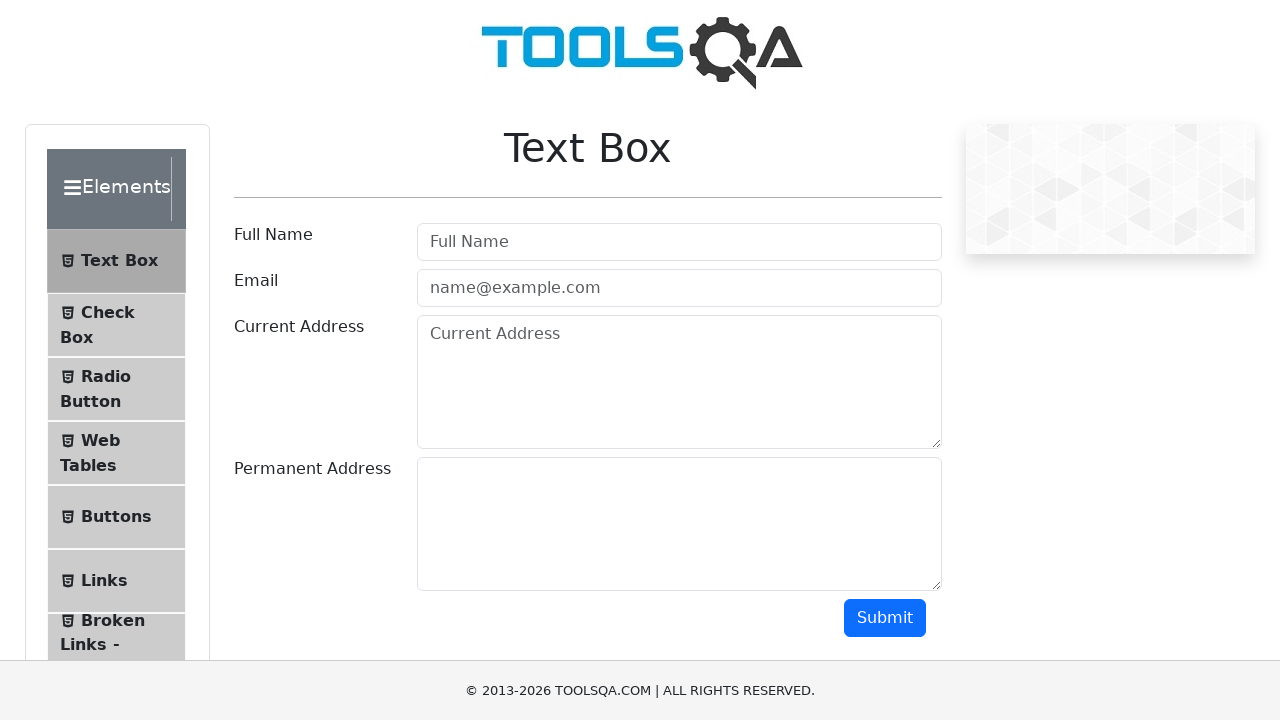

Filled username field with 'Sneha Desai' on #userName
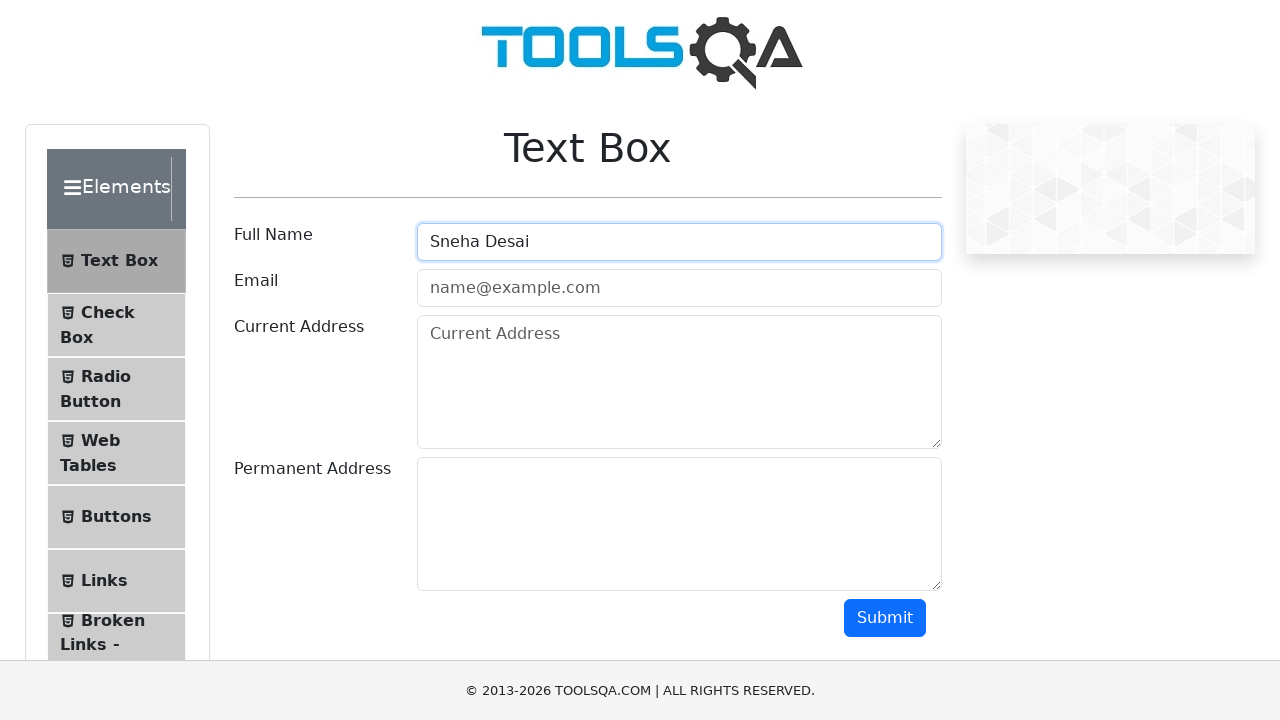

Filled email field with 'Sneha@gmail.com' on #userEmail
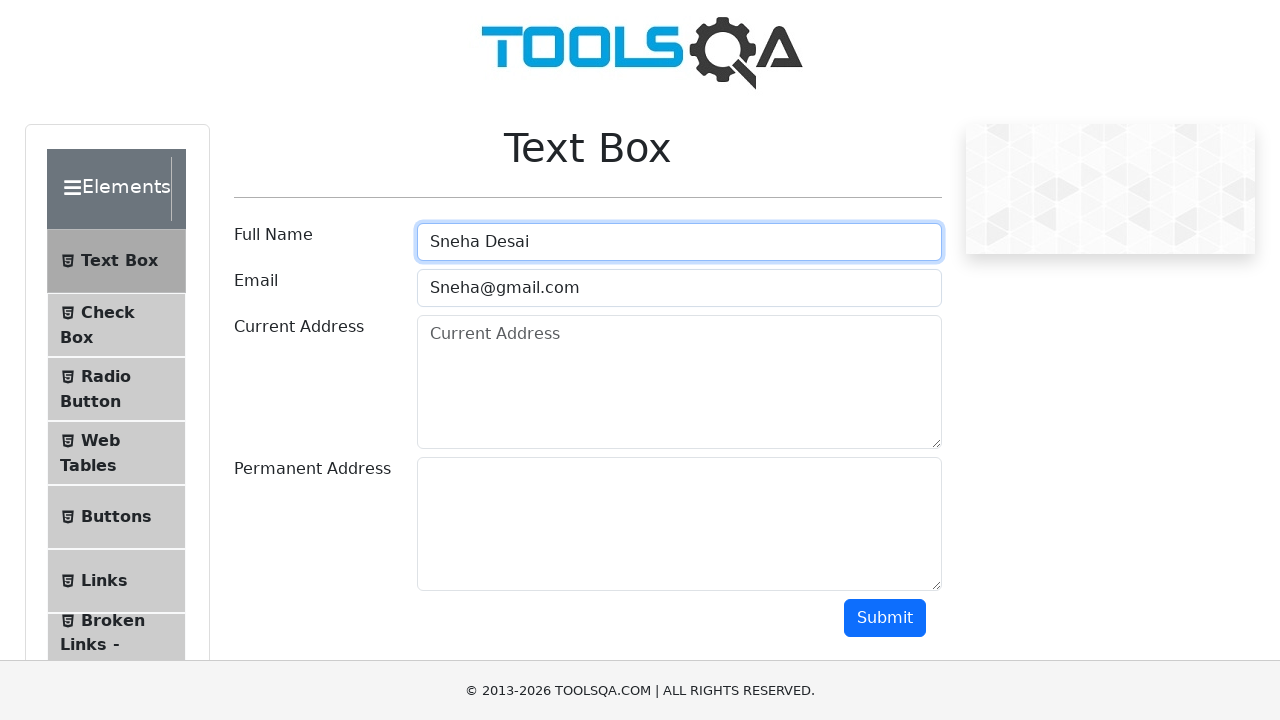

Filled current address field with 'Madhuban Society,Pune' on #currentAddress
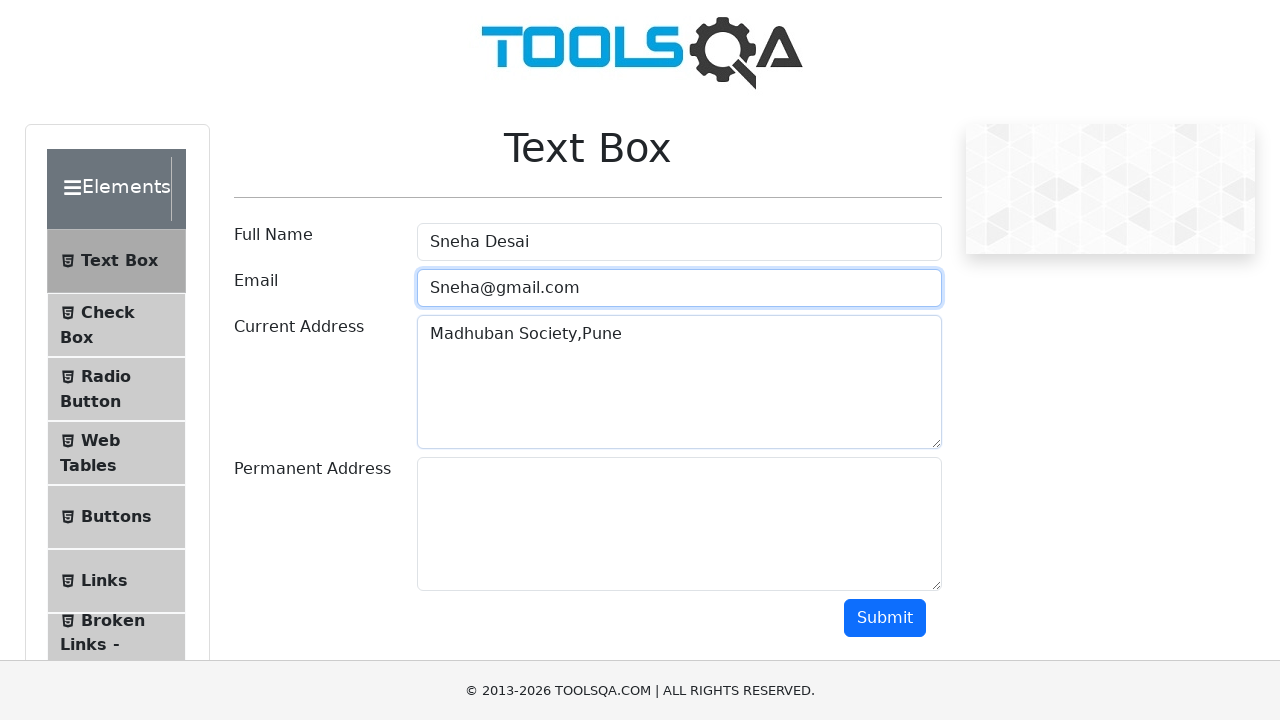

Clicked on current address field at (679, 382) on #currentAddress
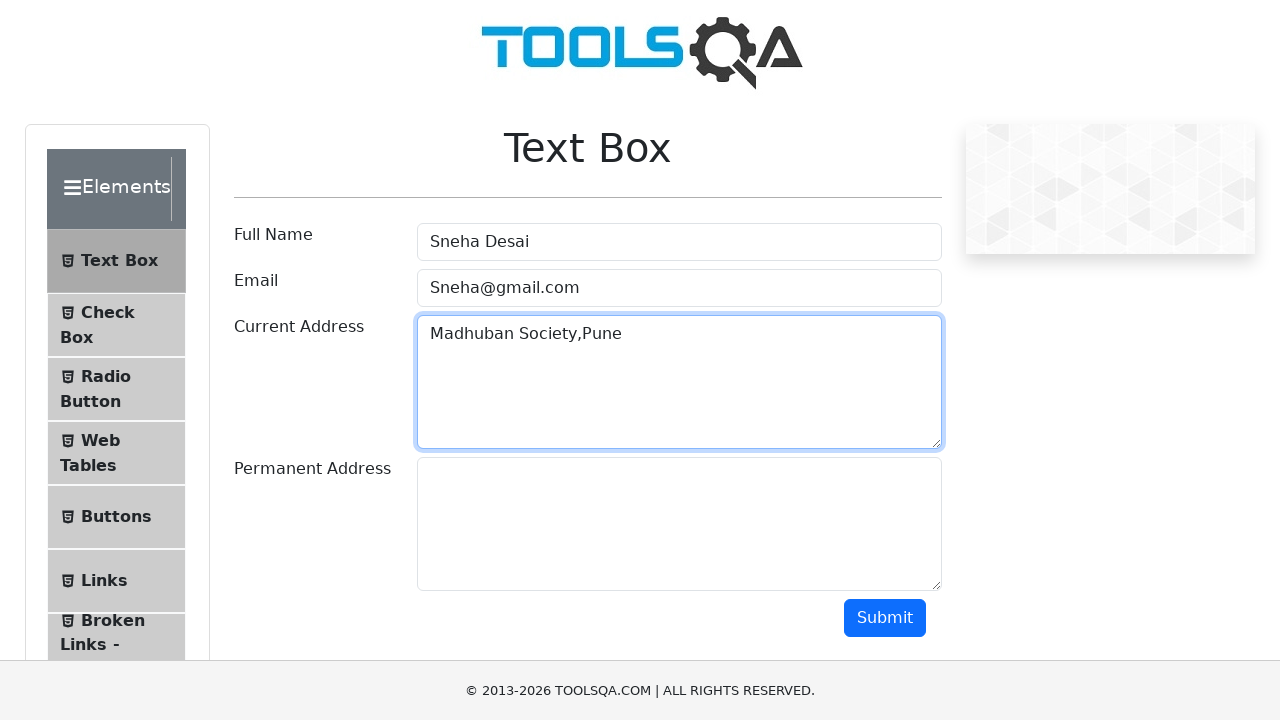

Selected all text in current address field using Ctrl+A
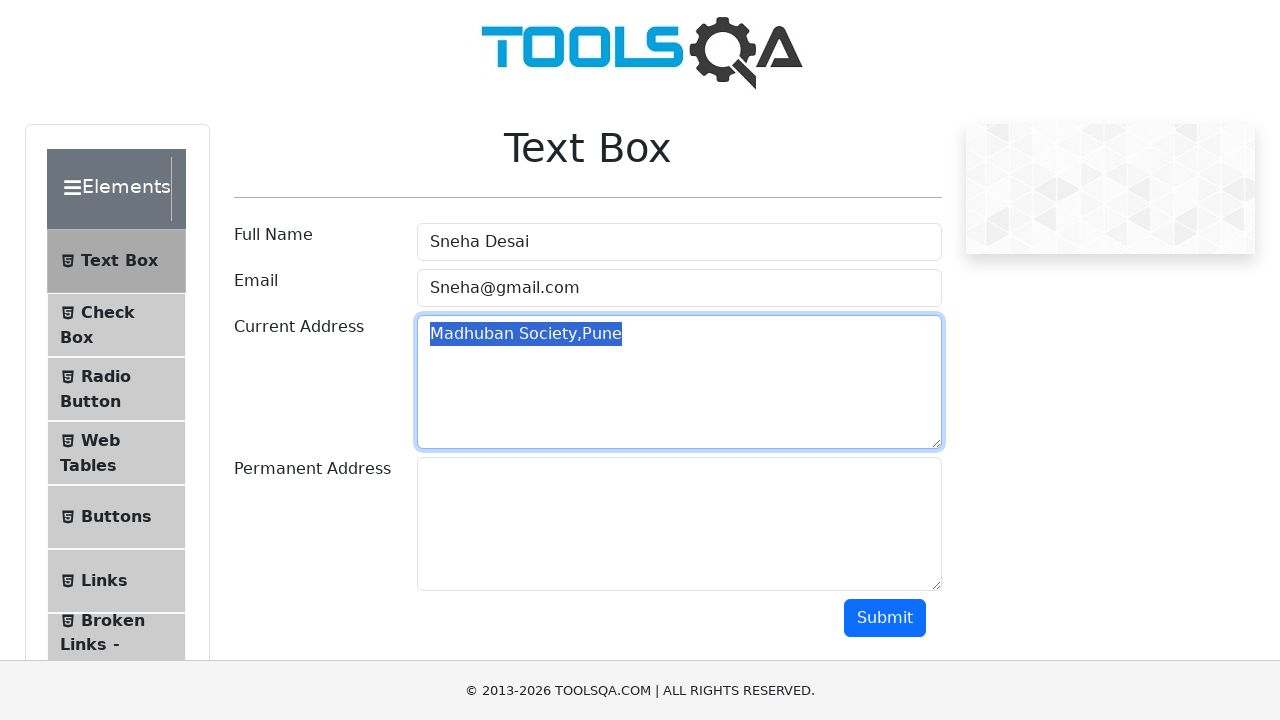

Copied selected text using Ctrl+C
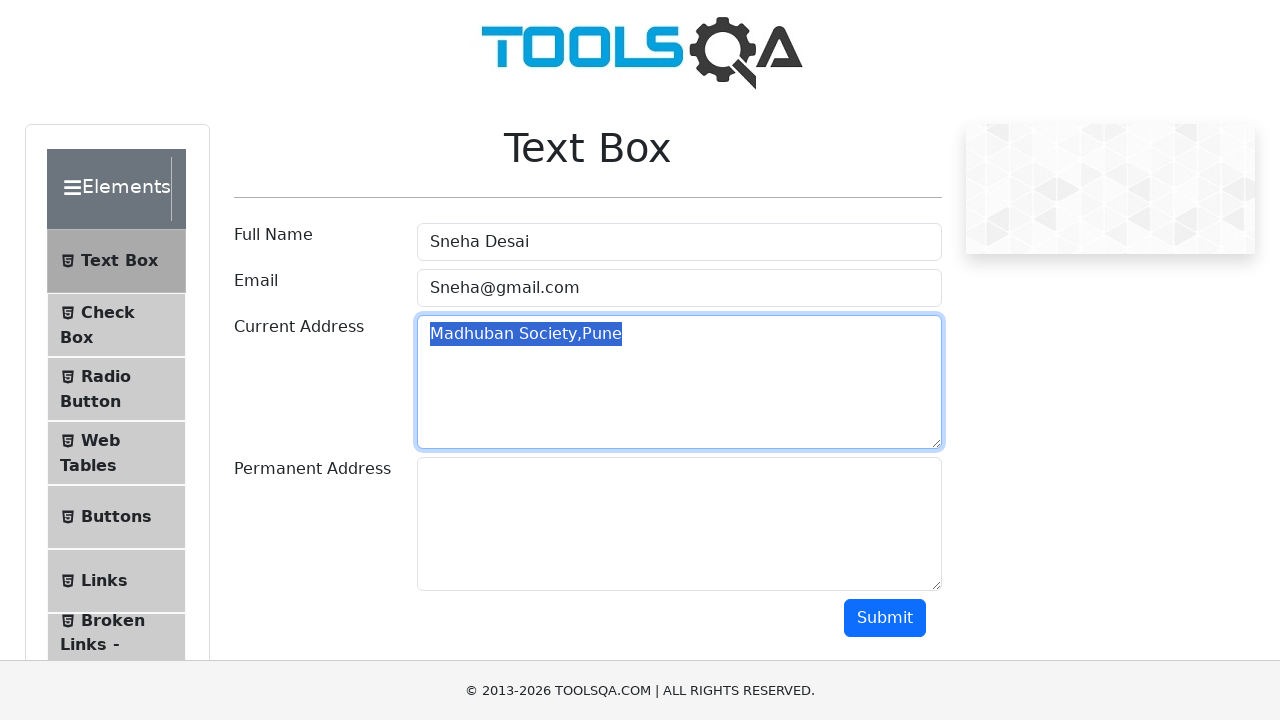

Navigated to permanent address field using Tab key
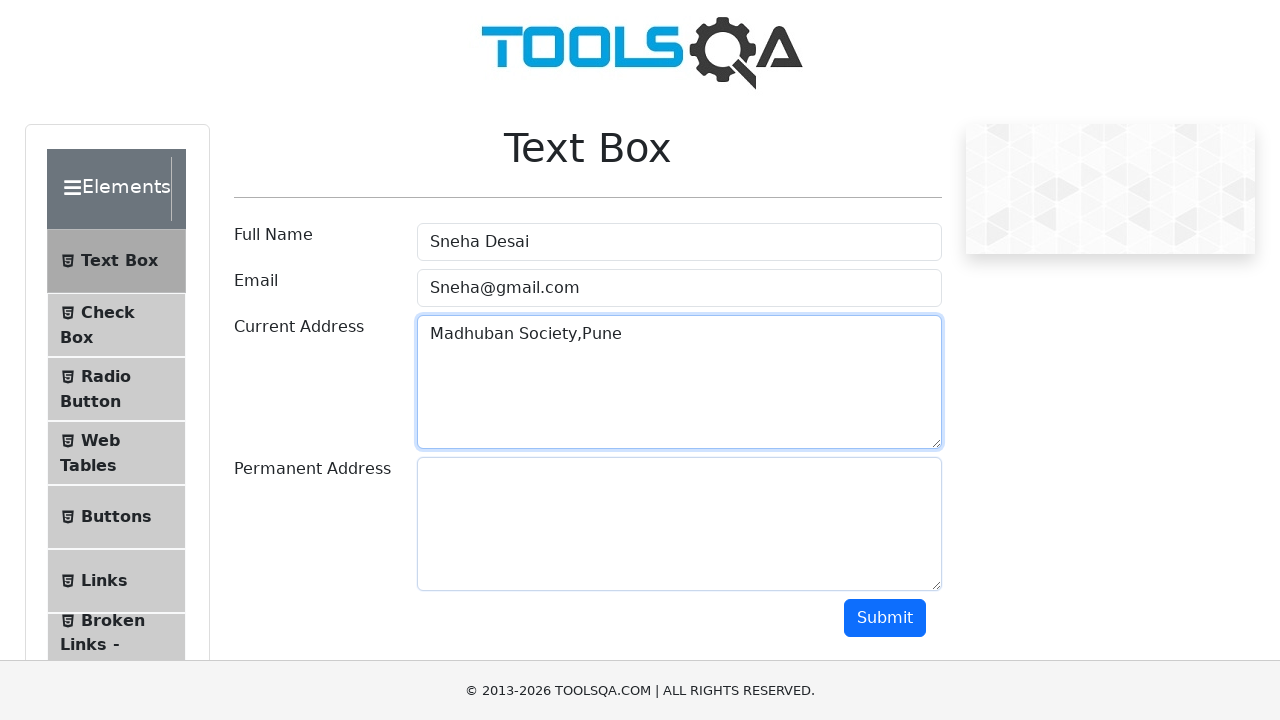

Pasted copied text into permanent address field using Ctrl+V
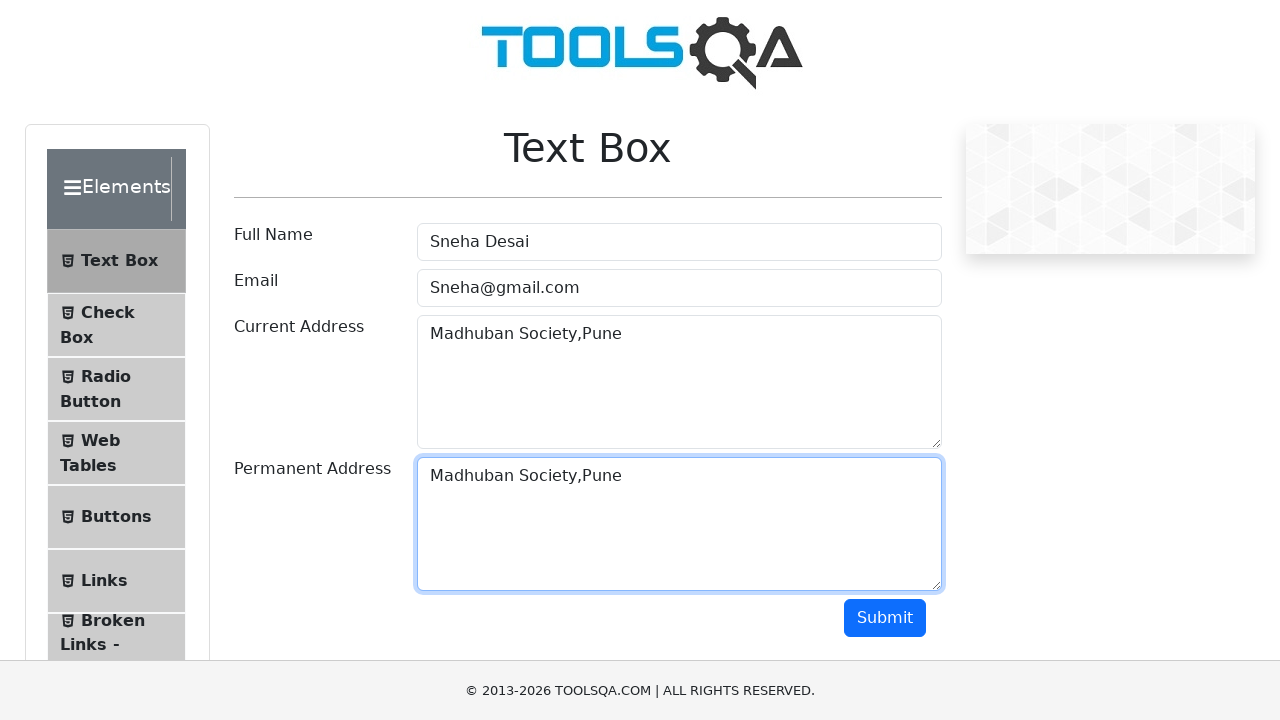

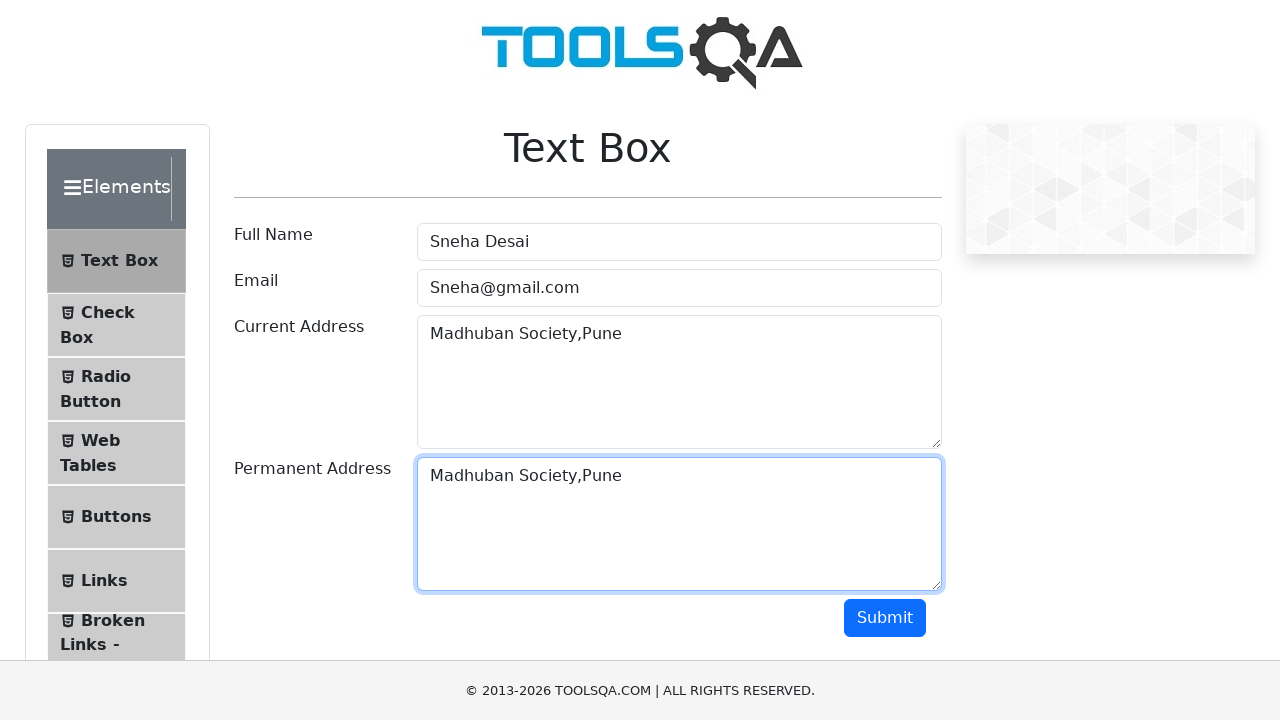